Tests checkbox functionality by clicking the first checkbox option

Starting URL: https://rahulshettyacademy.com/AutomationPractice/

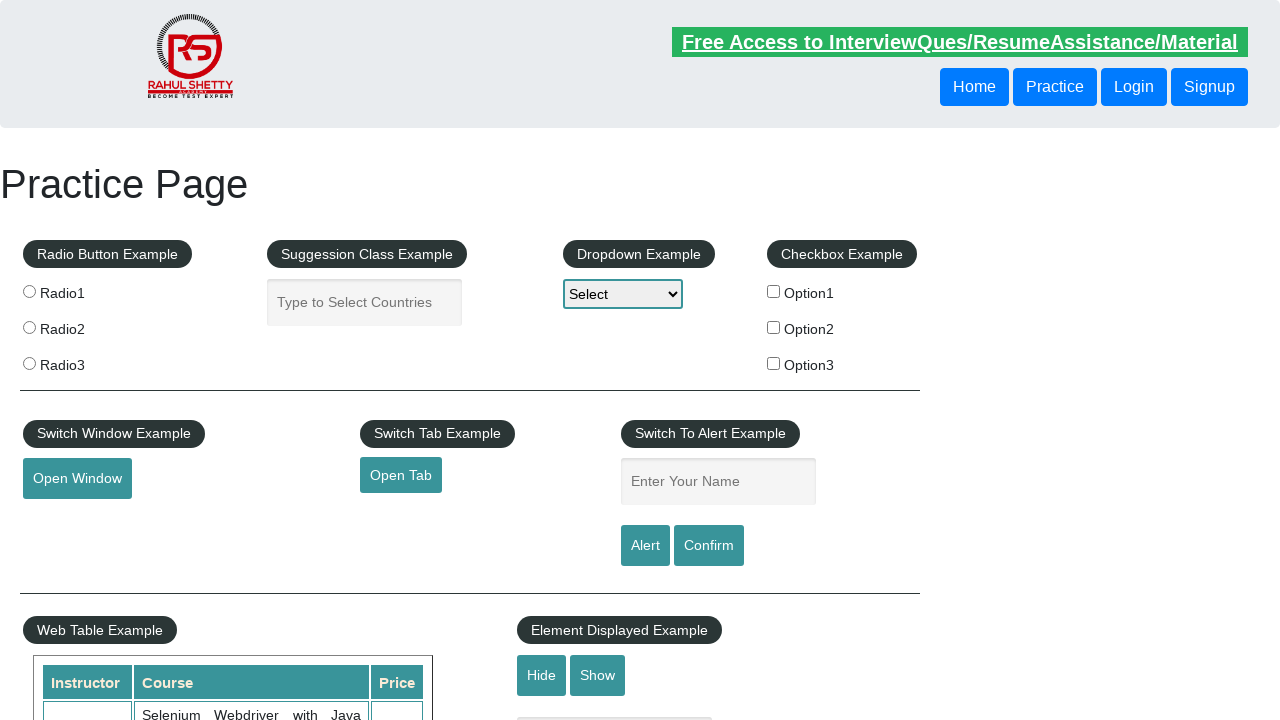

Navigated to AutomationPractice page
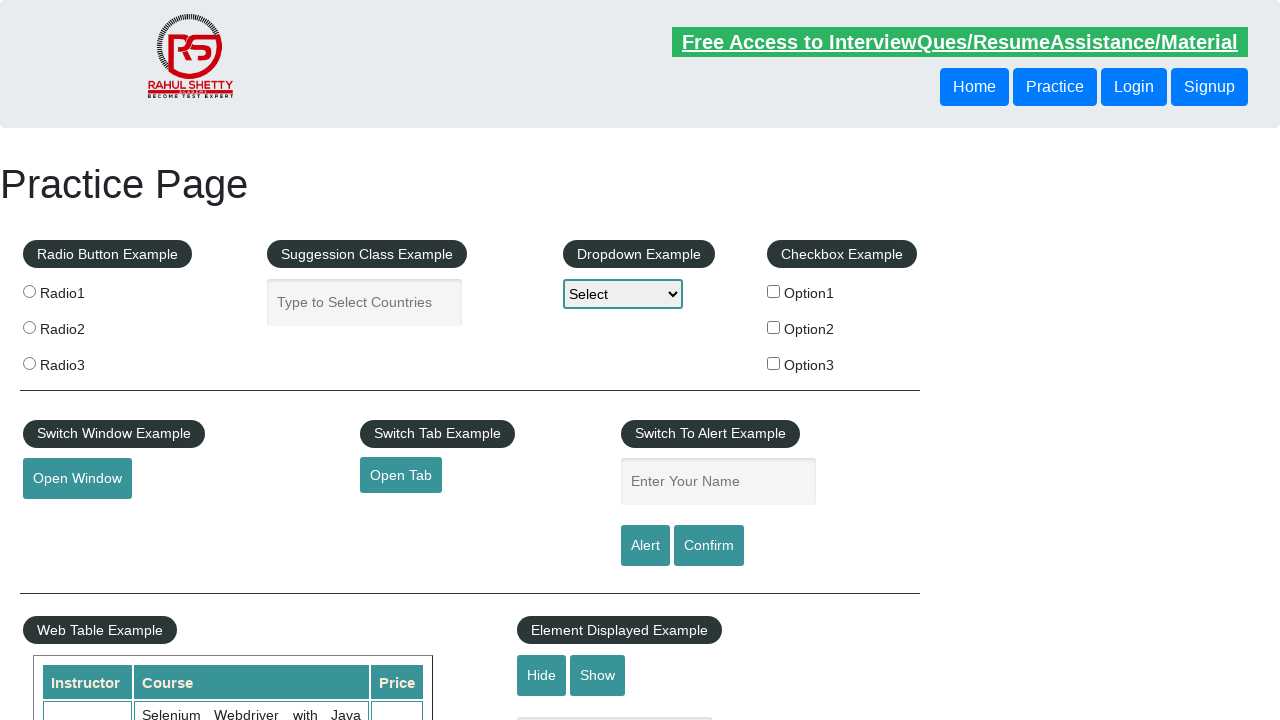

Clicked first checkbox option at (774, 291) on #checkBoxOption1
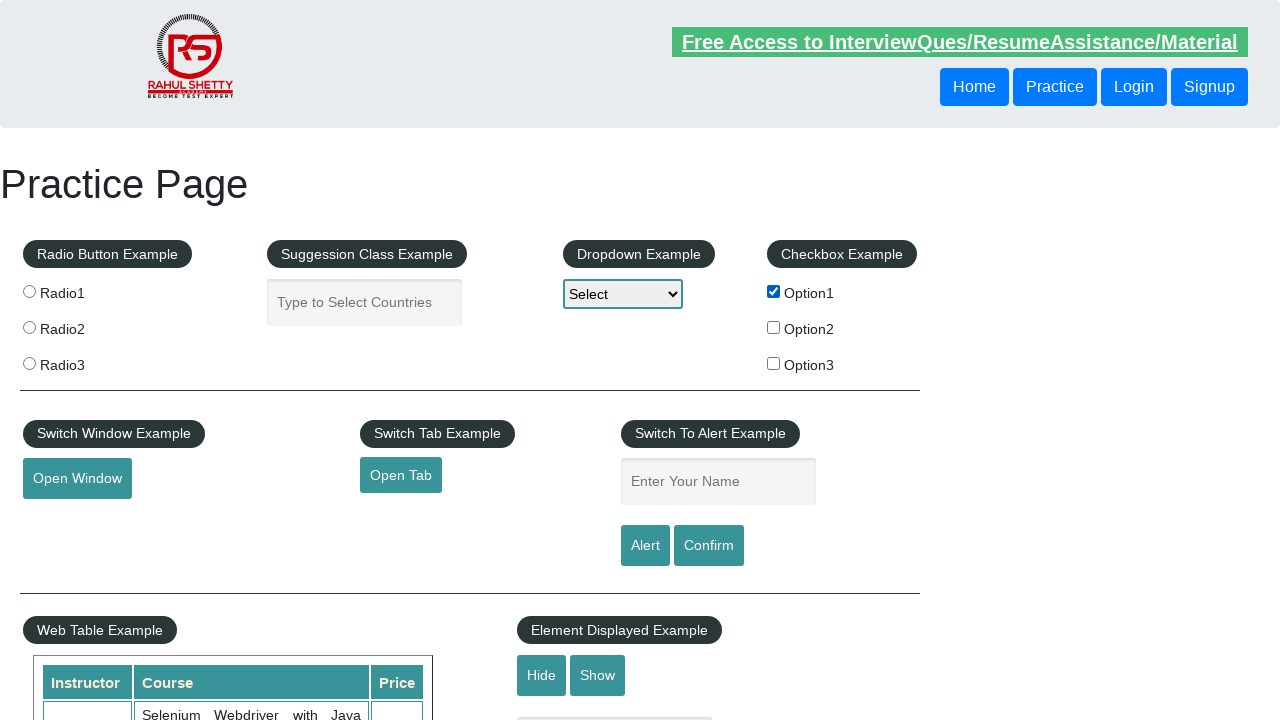

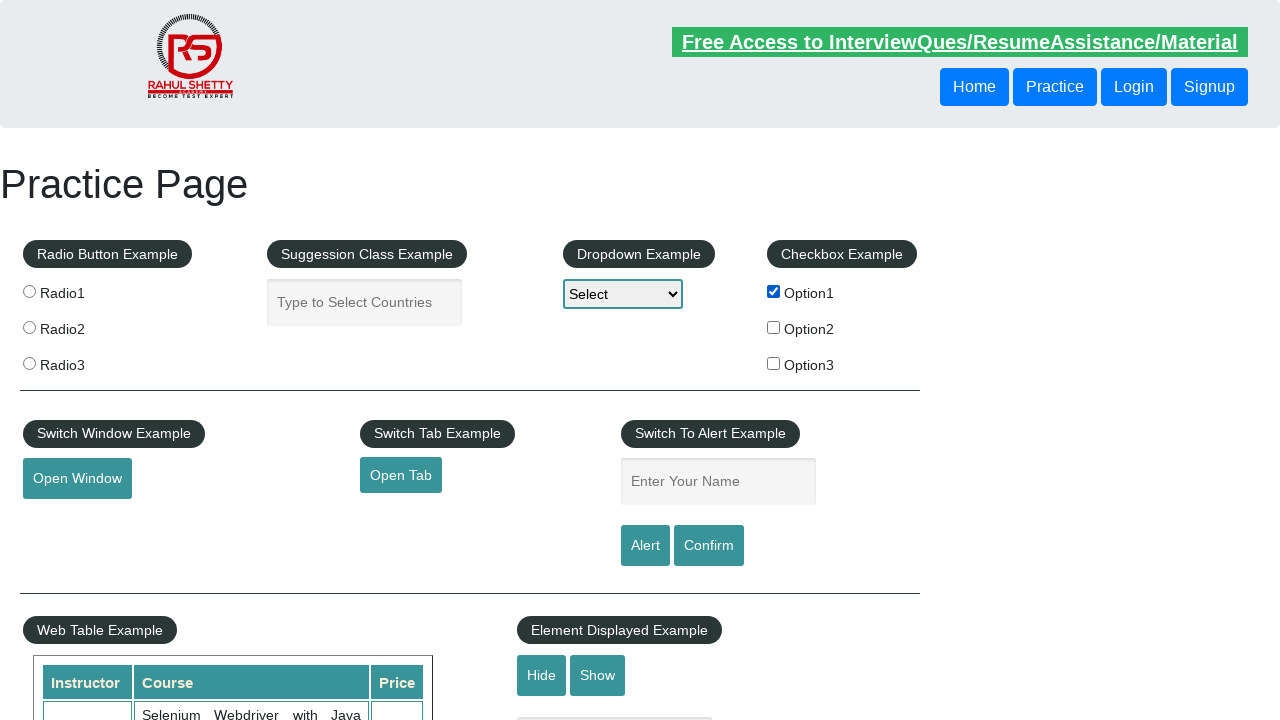